Tests form submission on Angular practice page by filling name field, selecting gender from dropdown, and submitting the form

Starting URL: https://rahulshettyacademy.com/angularpractice/

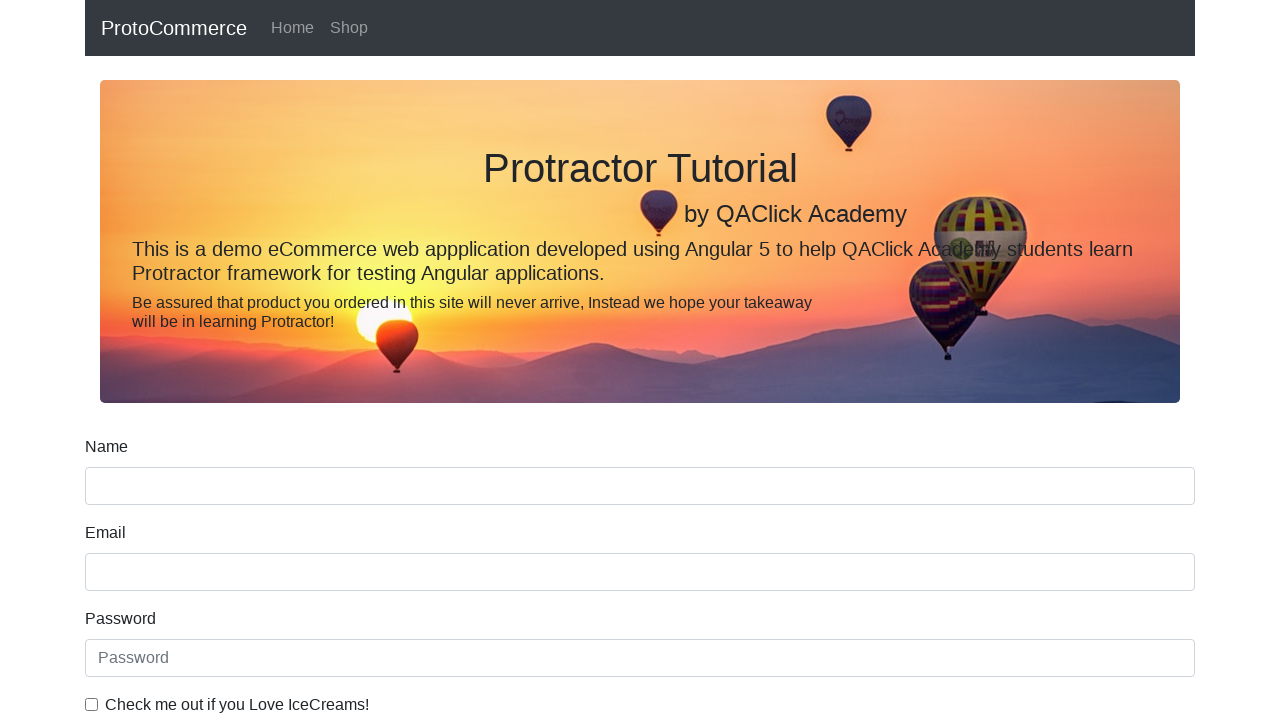

Navigated to Angular practice page
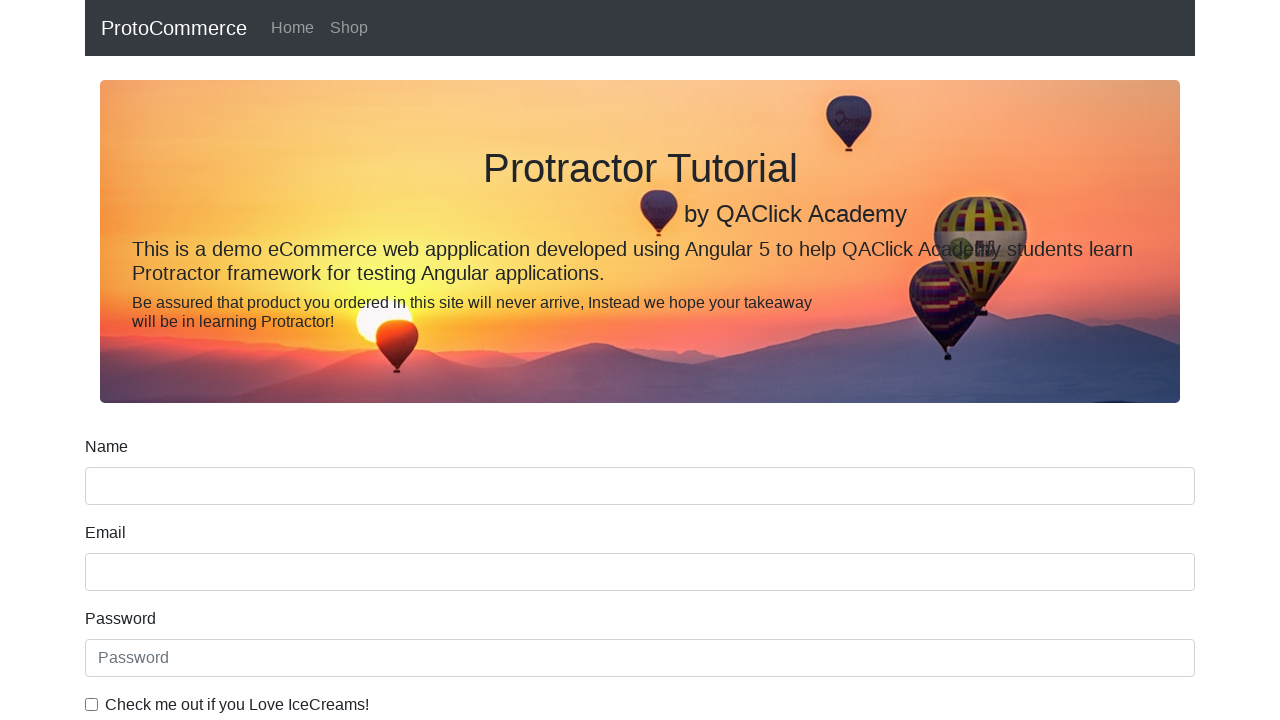

Filled name field with 'Mir' on input[name='name']
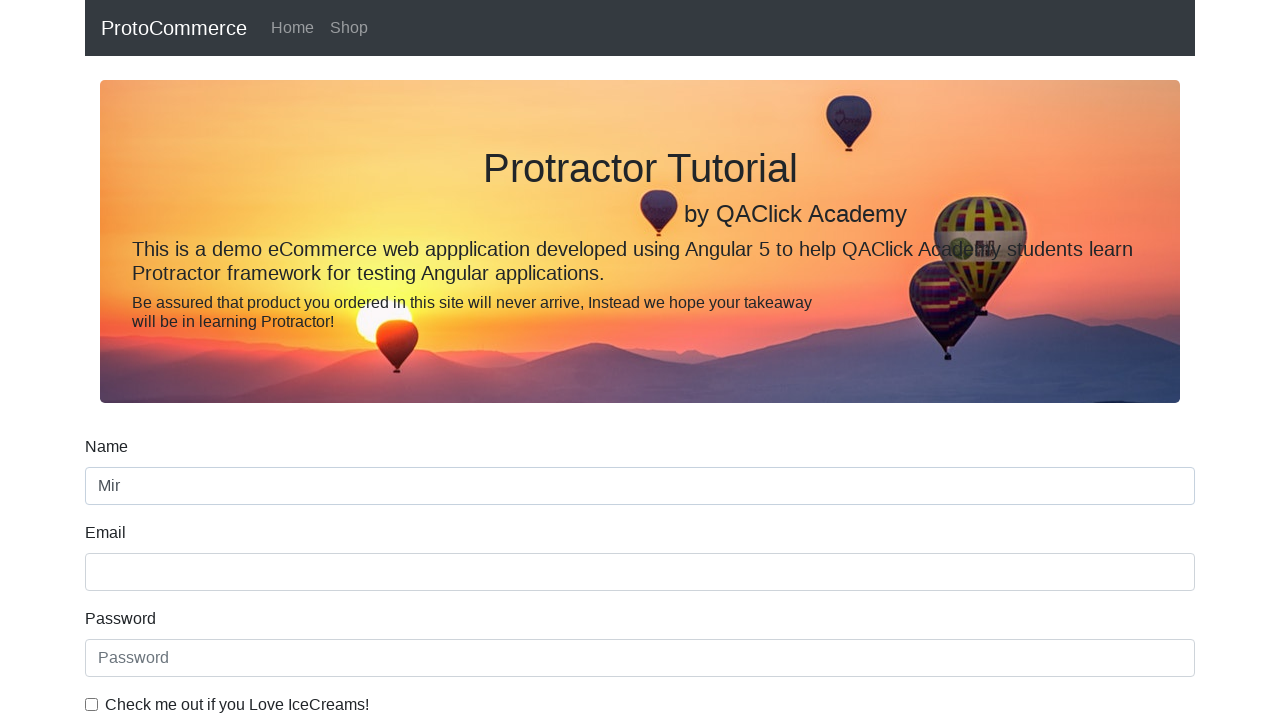

Selected Female from gender dropdown on #exampleFormControlSelect1
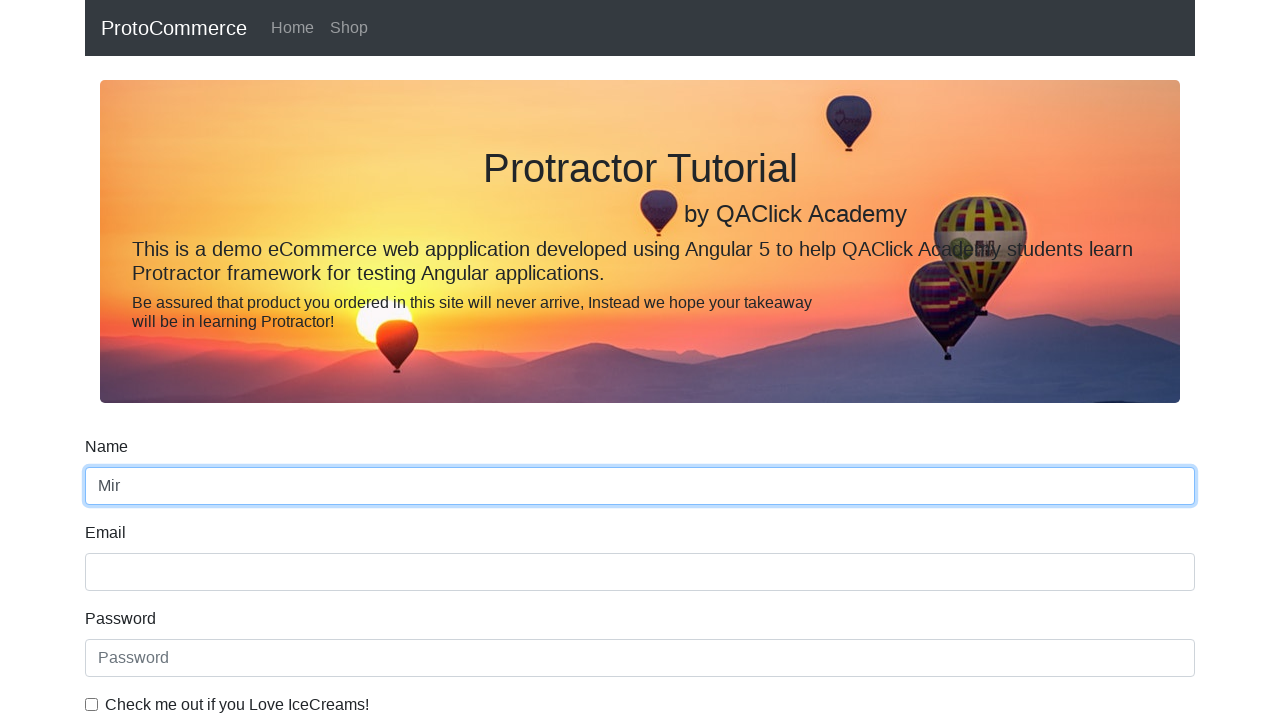

Clicked Submit button at (123, 491) on xpath=//input[@value='Submit']
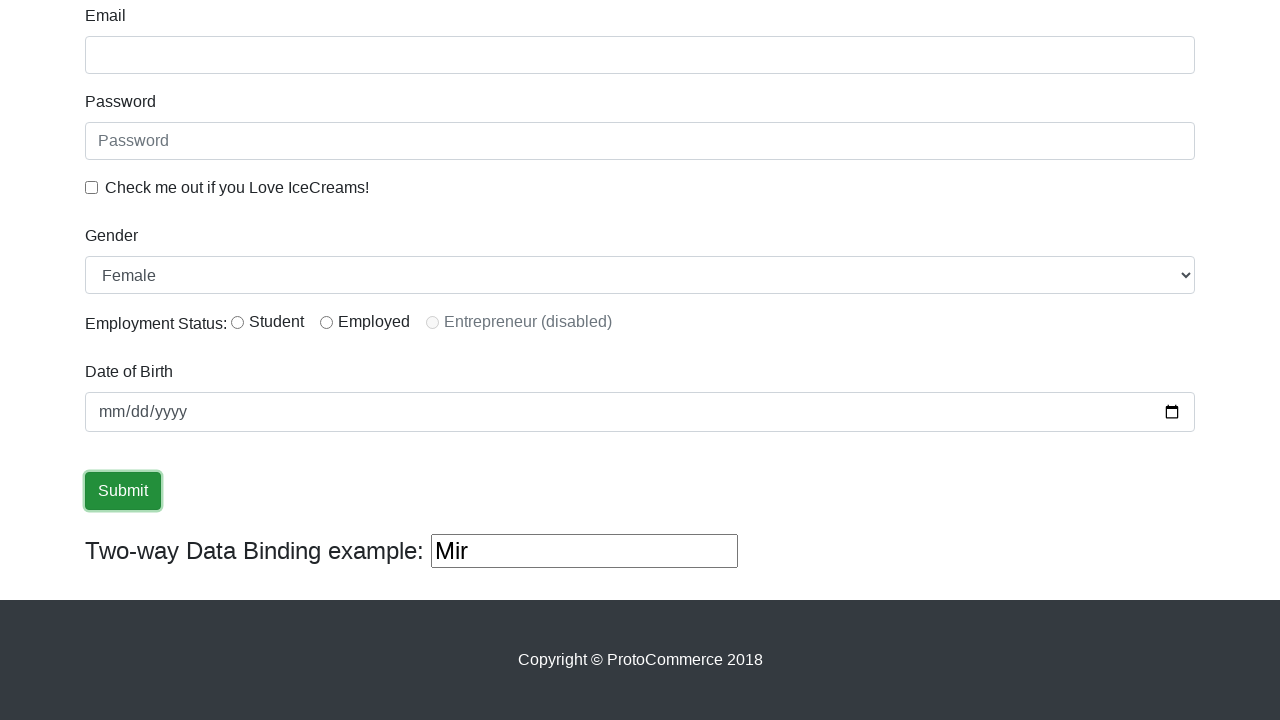

Success message appeared on page
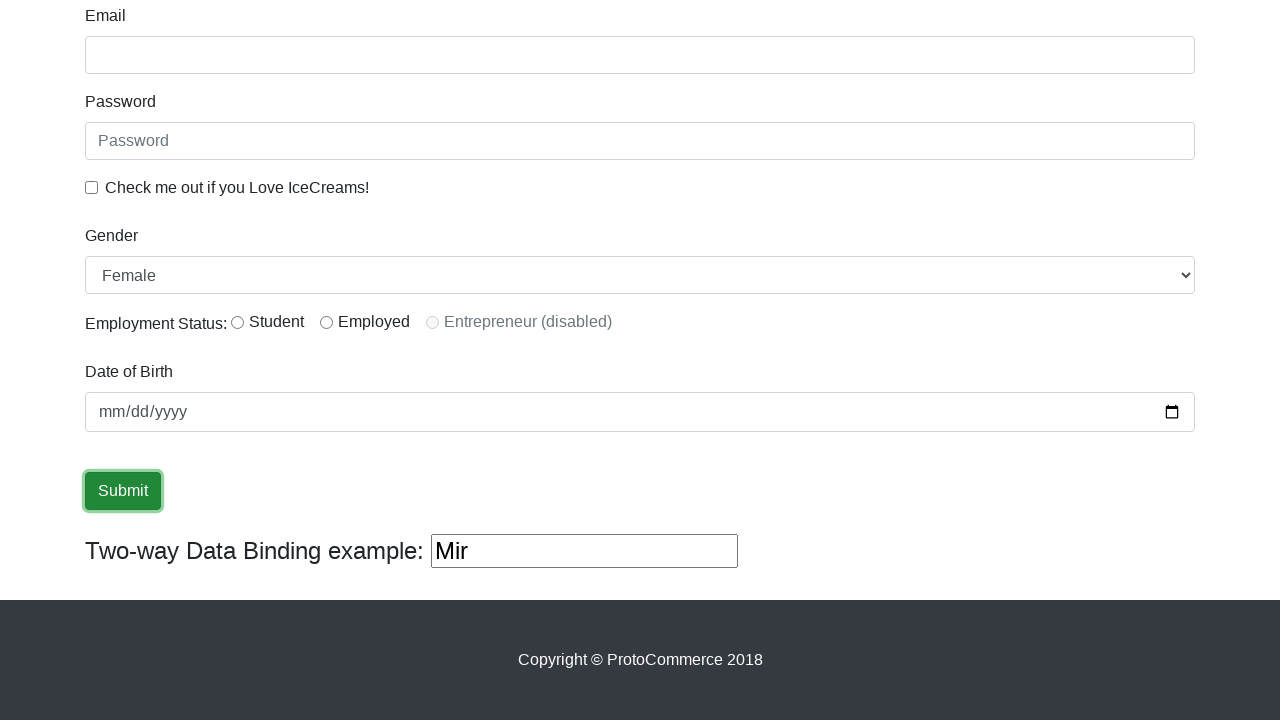

Verified that success message is visible
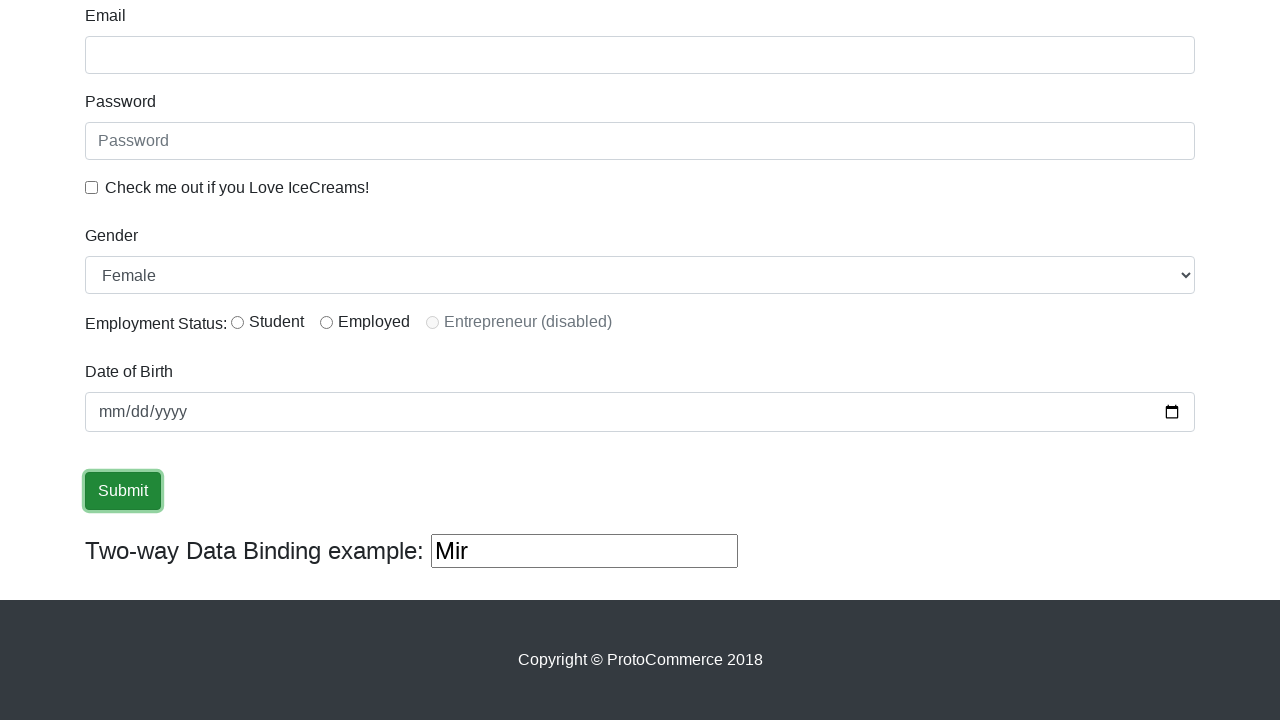

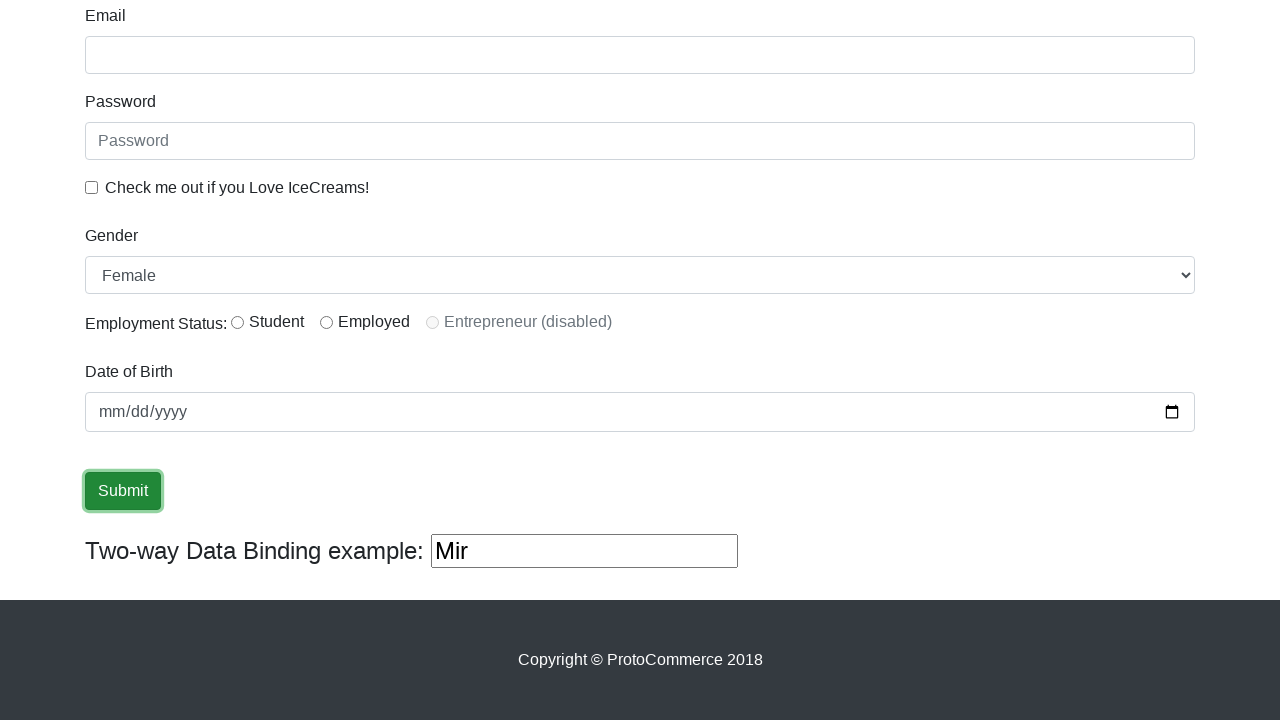